Tests file download functionality by clicking a download button and verifying the download event is triggered successfully.

Starting URL: https://leafground.com/file.xhtml

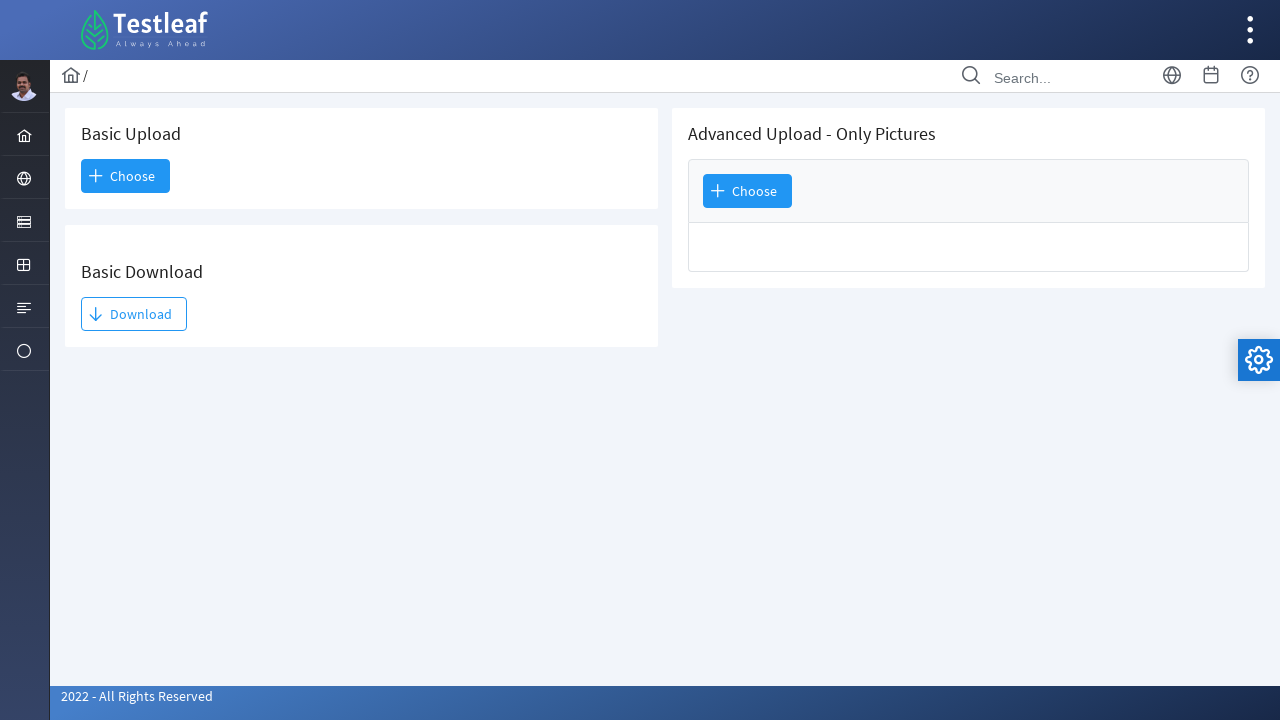

Clicked Download button and triggered download event at (134, 314) on internal:role=button[name="Download"i]
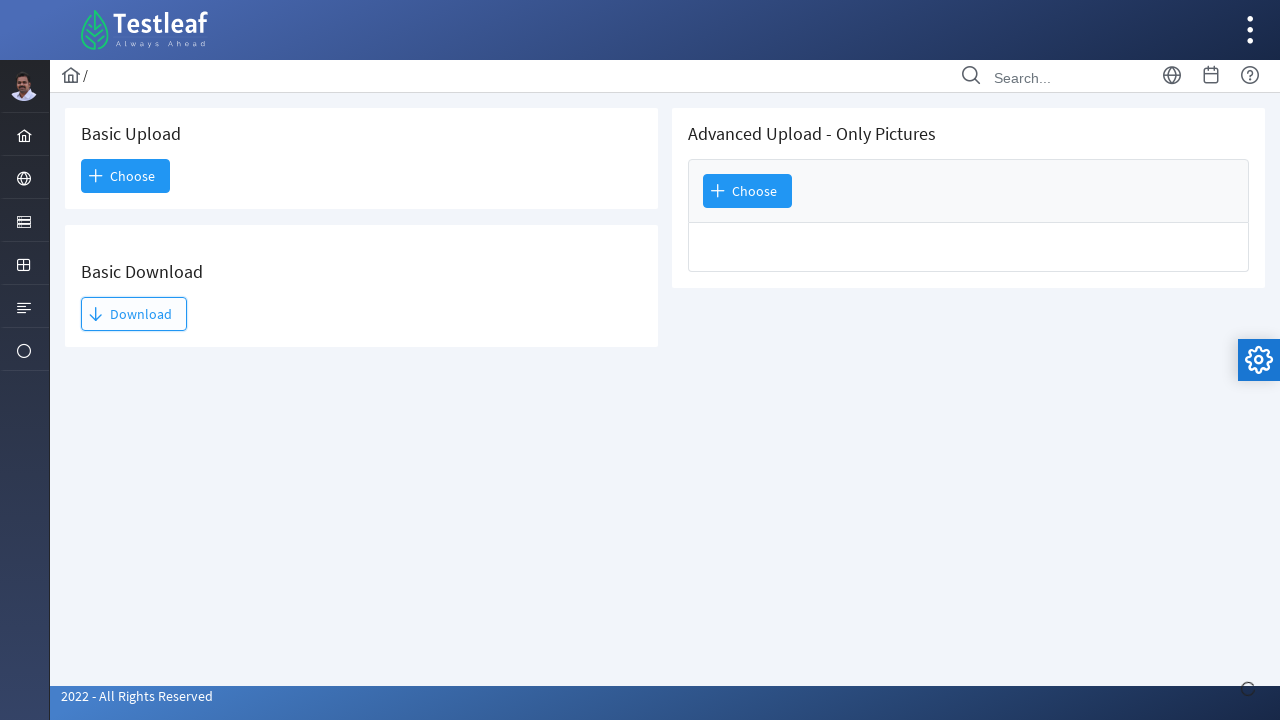

Download event captured and download object retrieved
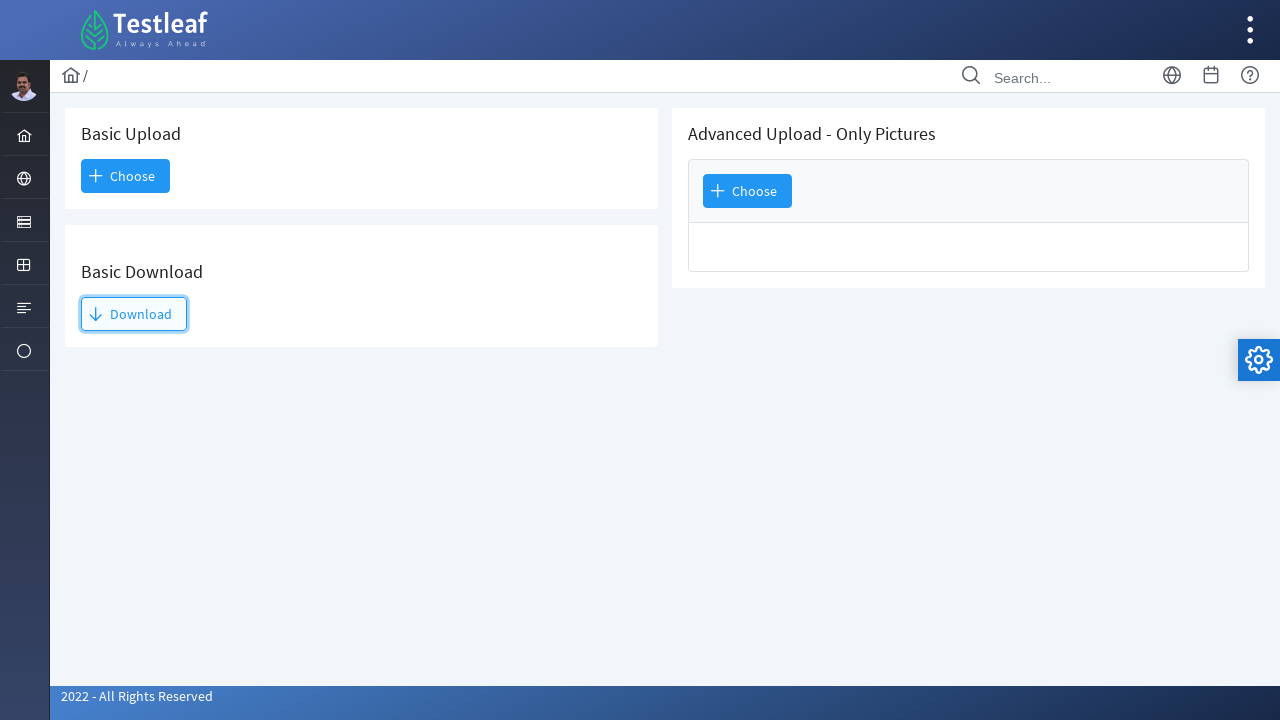

Verified download - filename: TestLeaf Logo.png
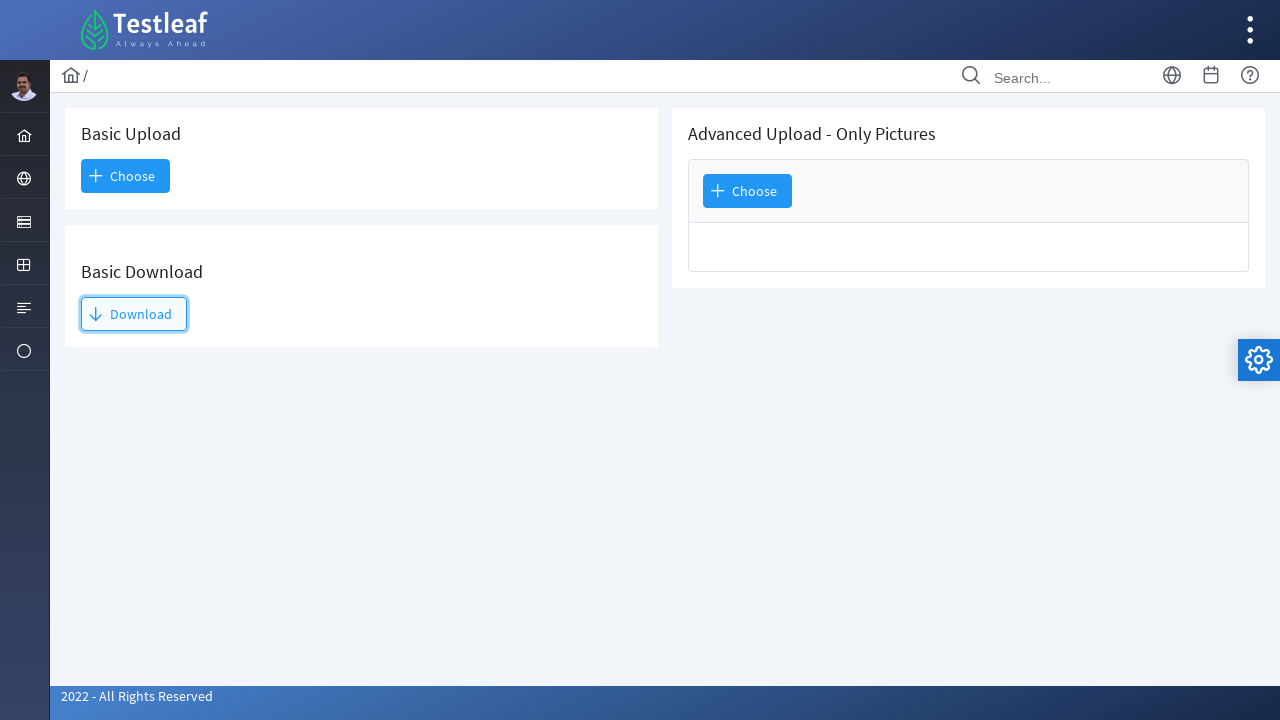

Saved downloaded file to /tmp/TestLeaf Logo.png
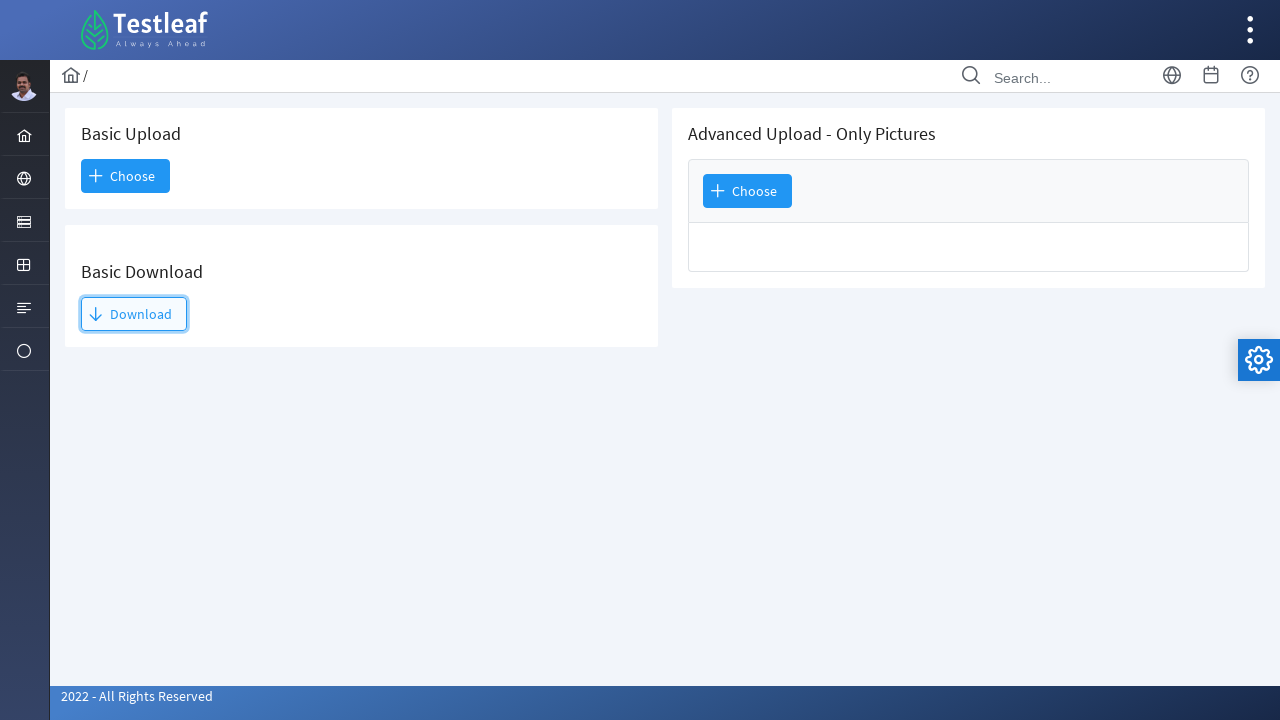

Retrieved download URL: blob:https://leafground.com/87fcda6f-d2d0-40de-869c-f8945616d9d7
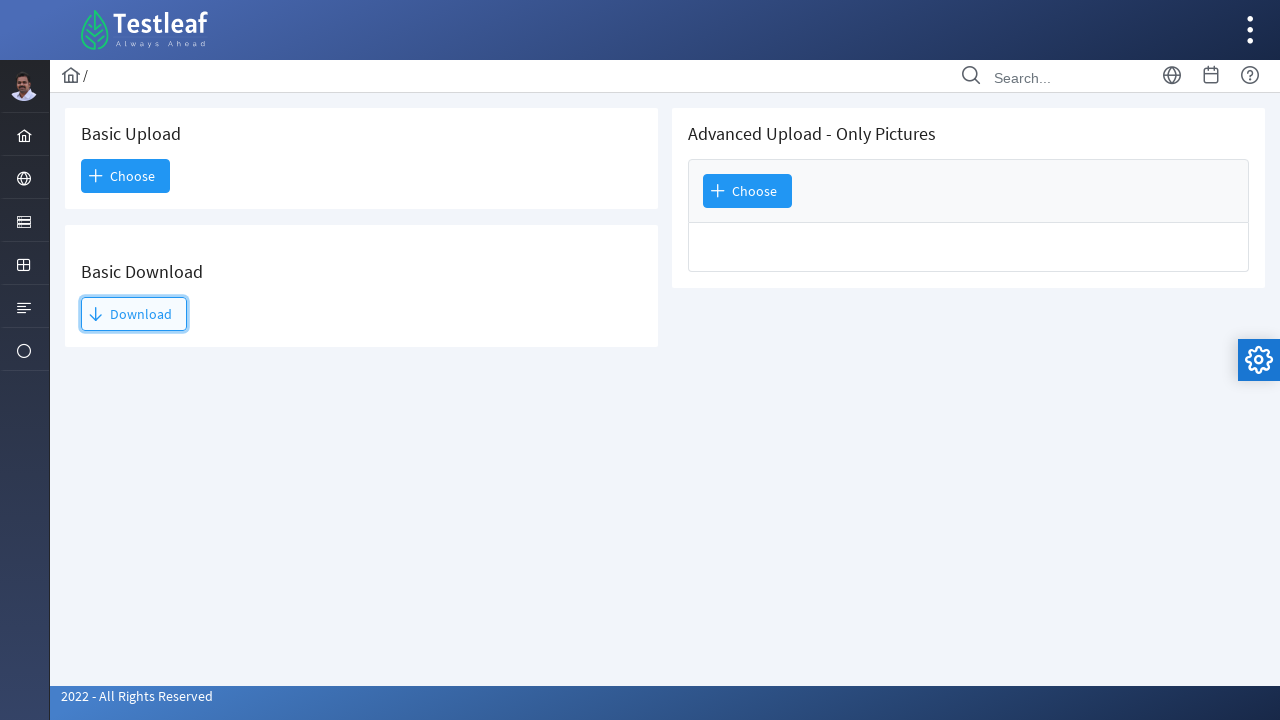

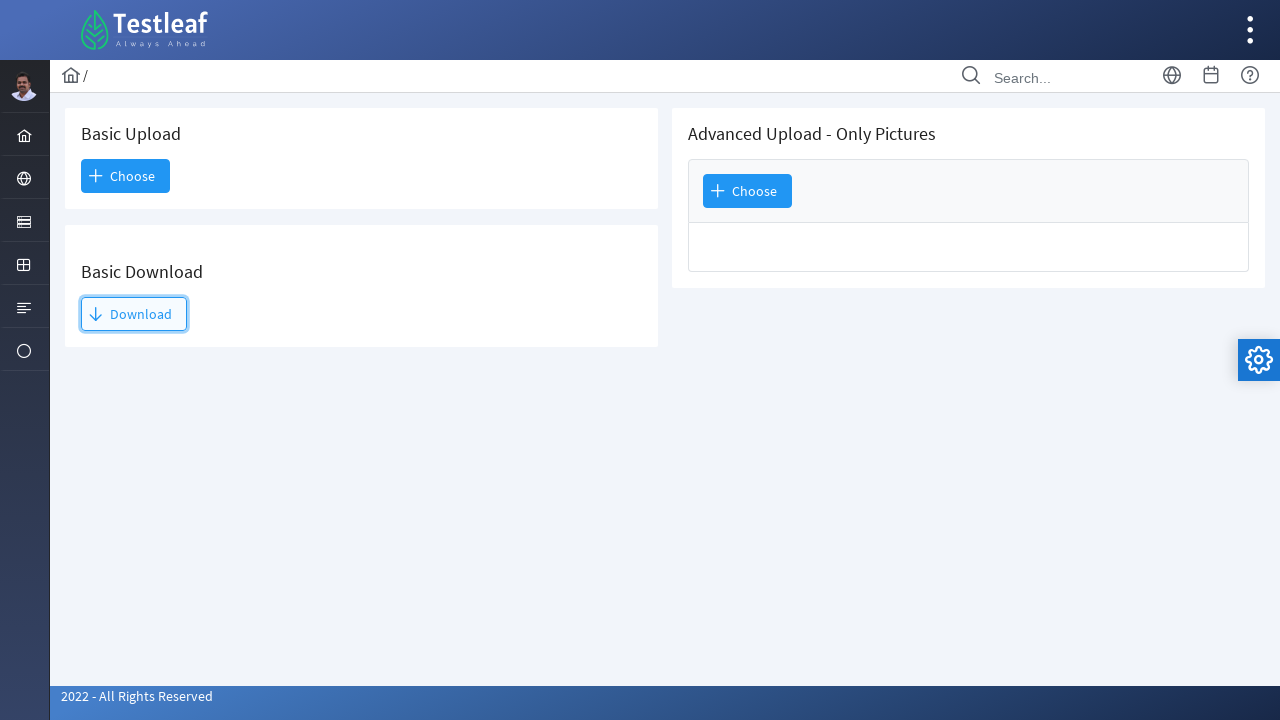